Tests auto-suggestion dropdown by typing a partial country name, waiting for suggestions to appear, and selecting "India" from the dropdown options.

Starting URL: https://rahulshettyacademy.com/AutomationPractice/

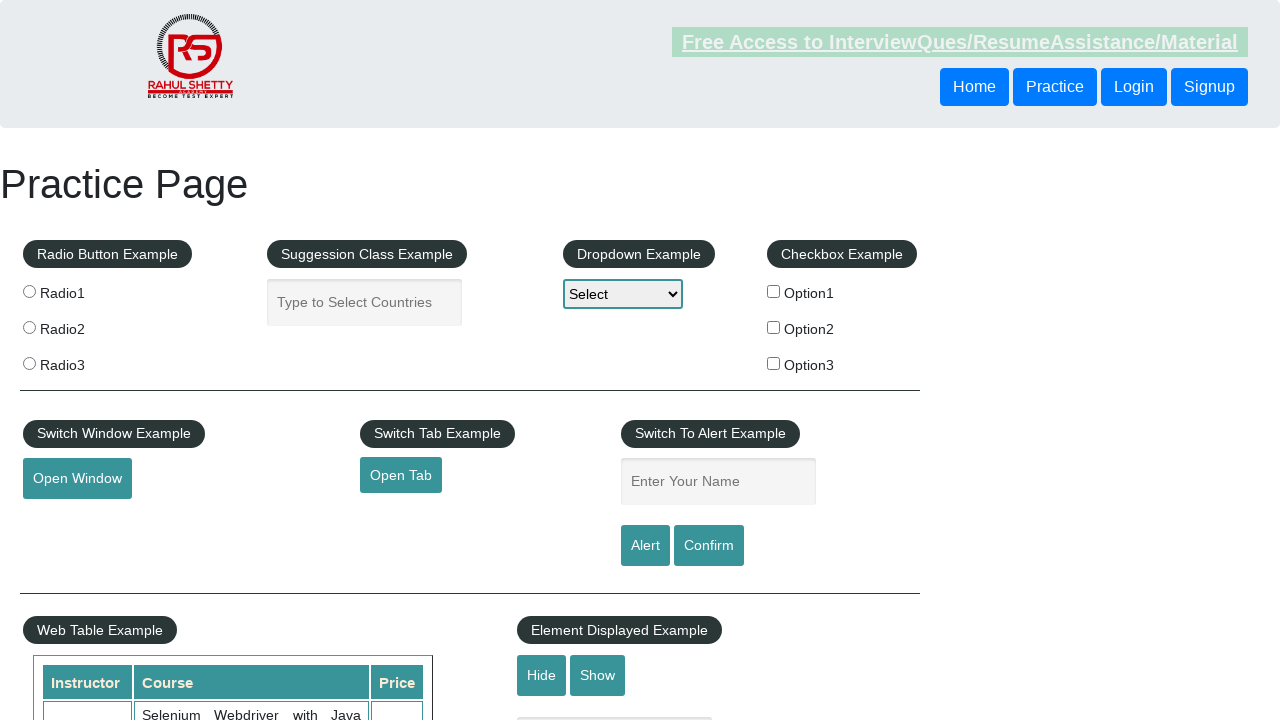

Typed 'ind' in autocomplete field to trigger suggestions on #autocomplete
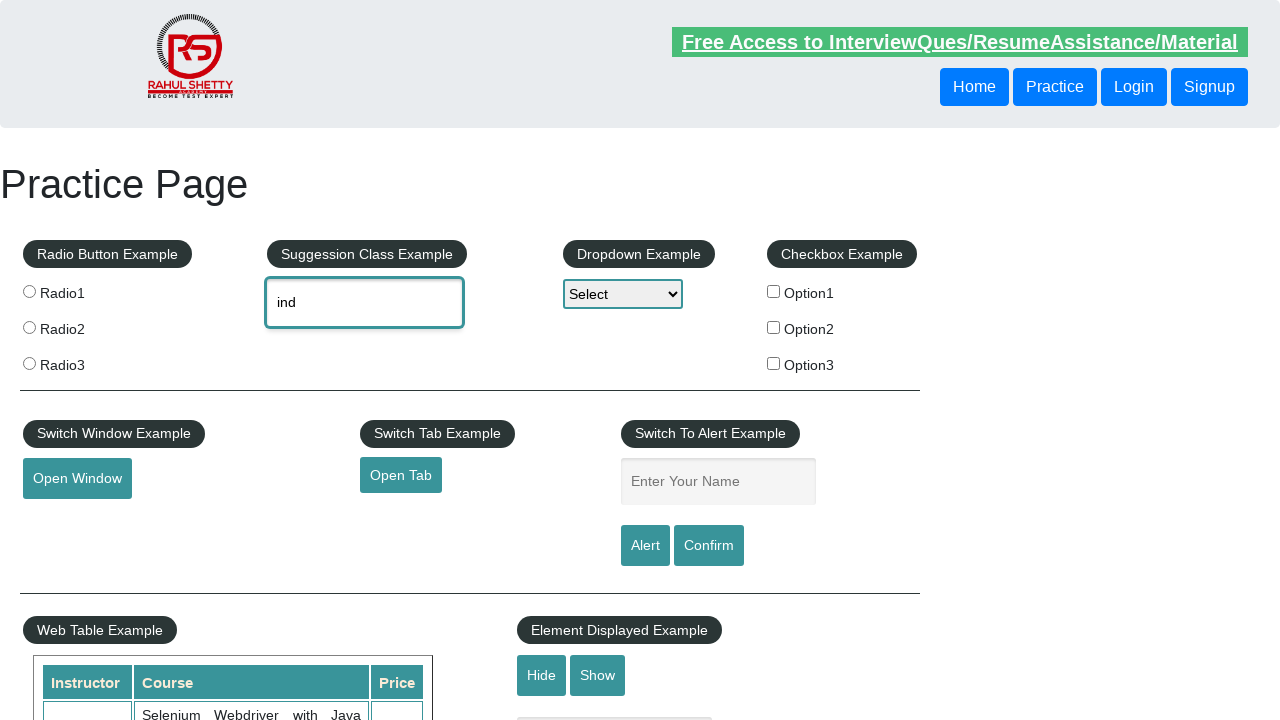

Auto-suggestion dropdown appeared with options
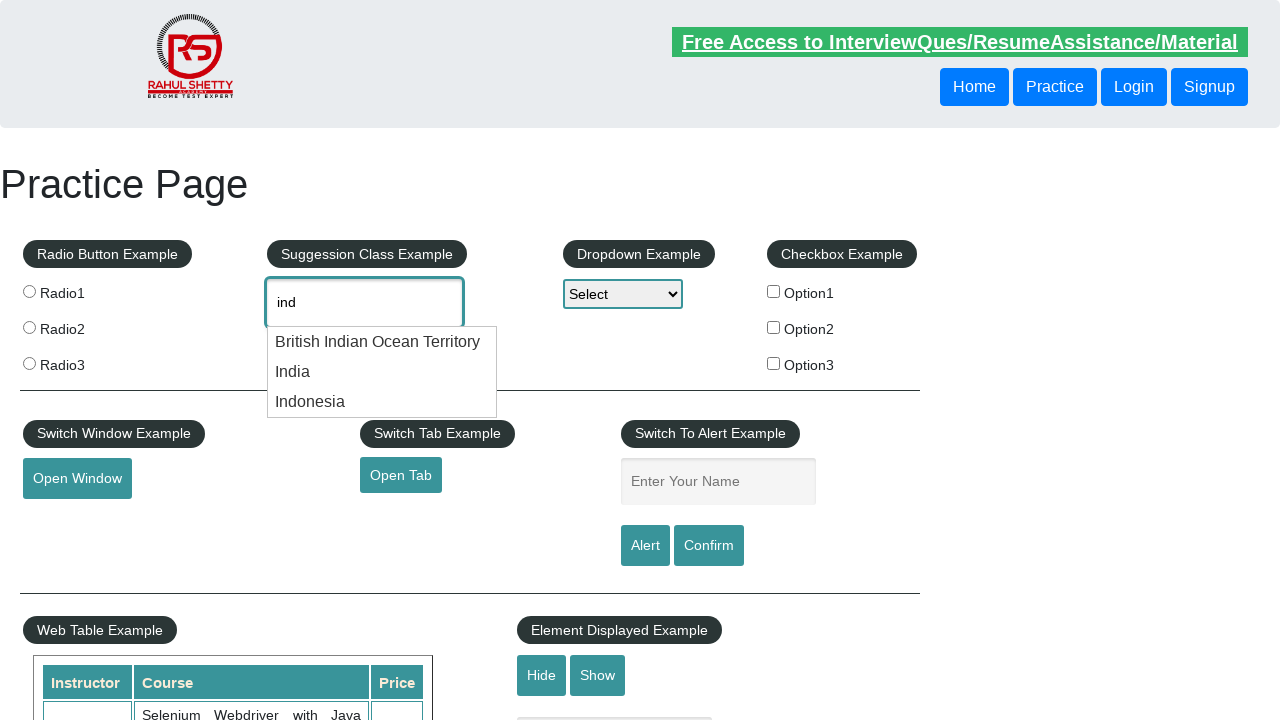

Retrieved all dropdown option elements
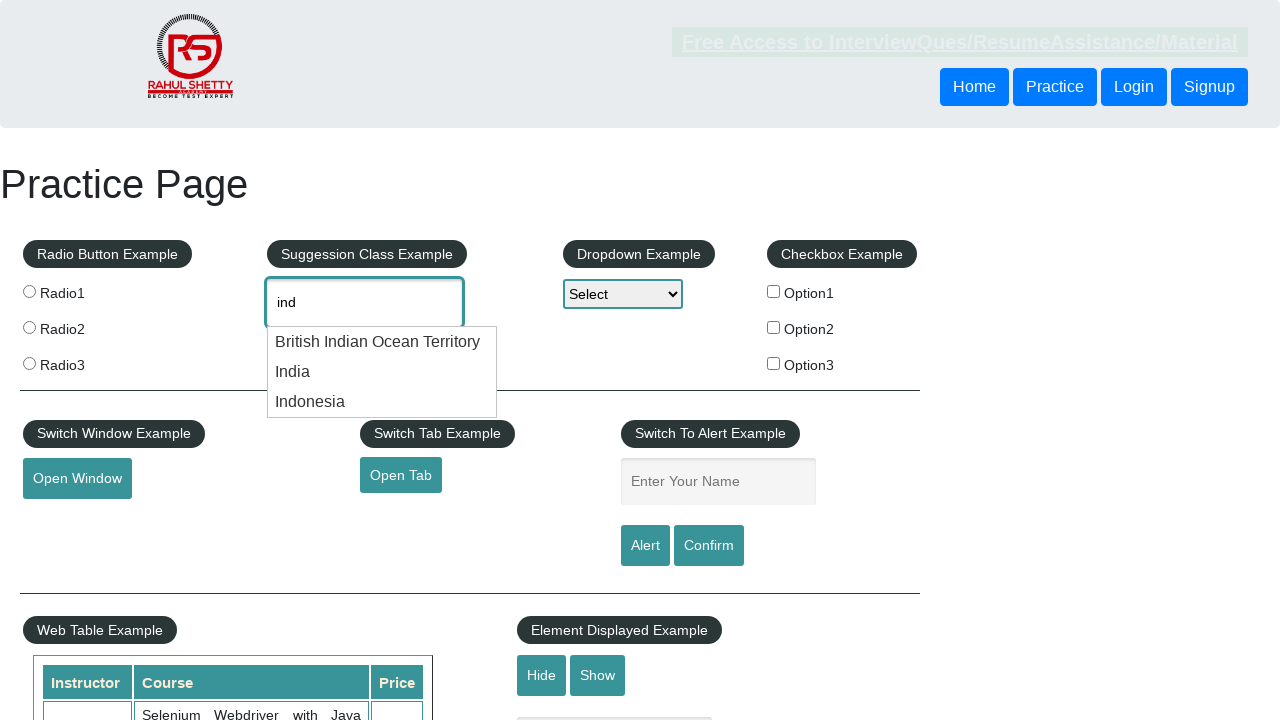

Selected 'India' from the dropdown options at (382, 372) on .ui-menu-item div >> nth=1
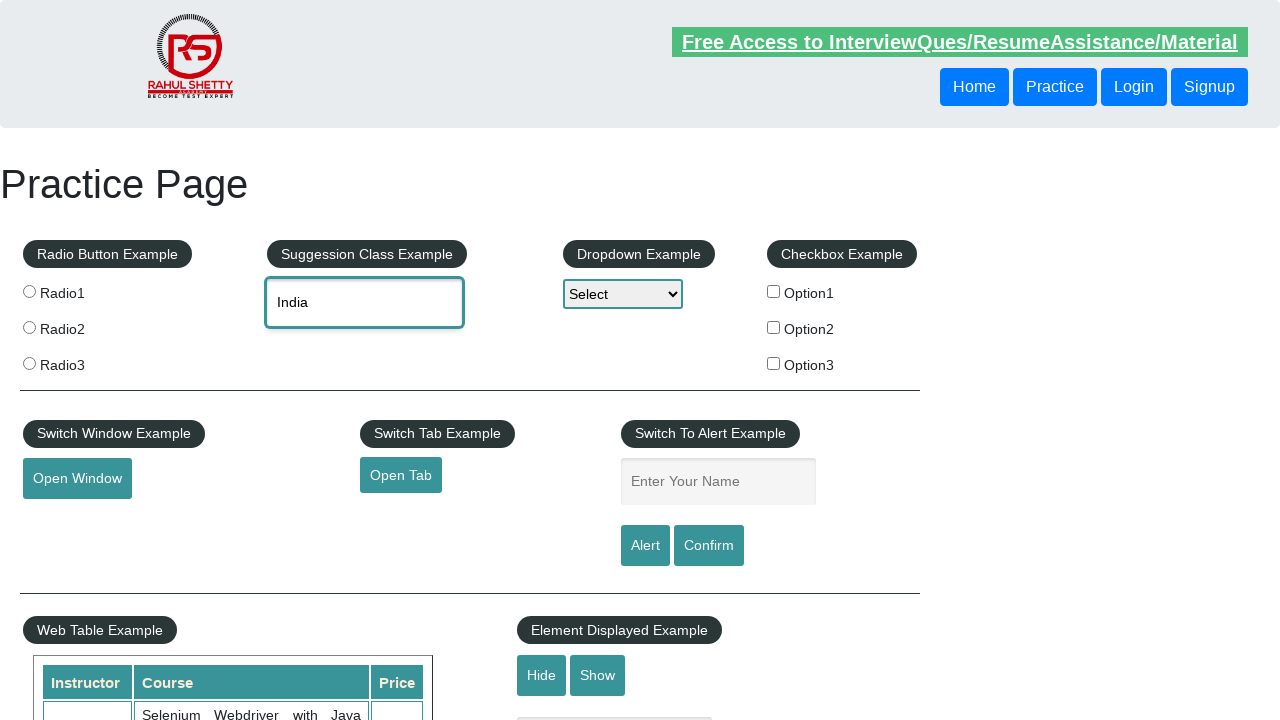

Waited 500ms for selection to be processed
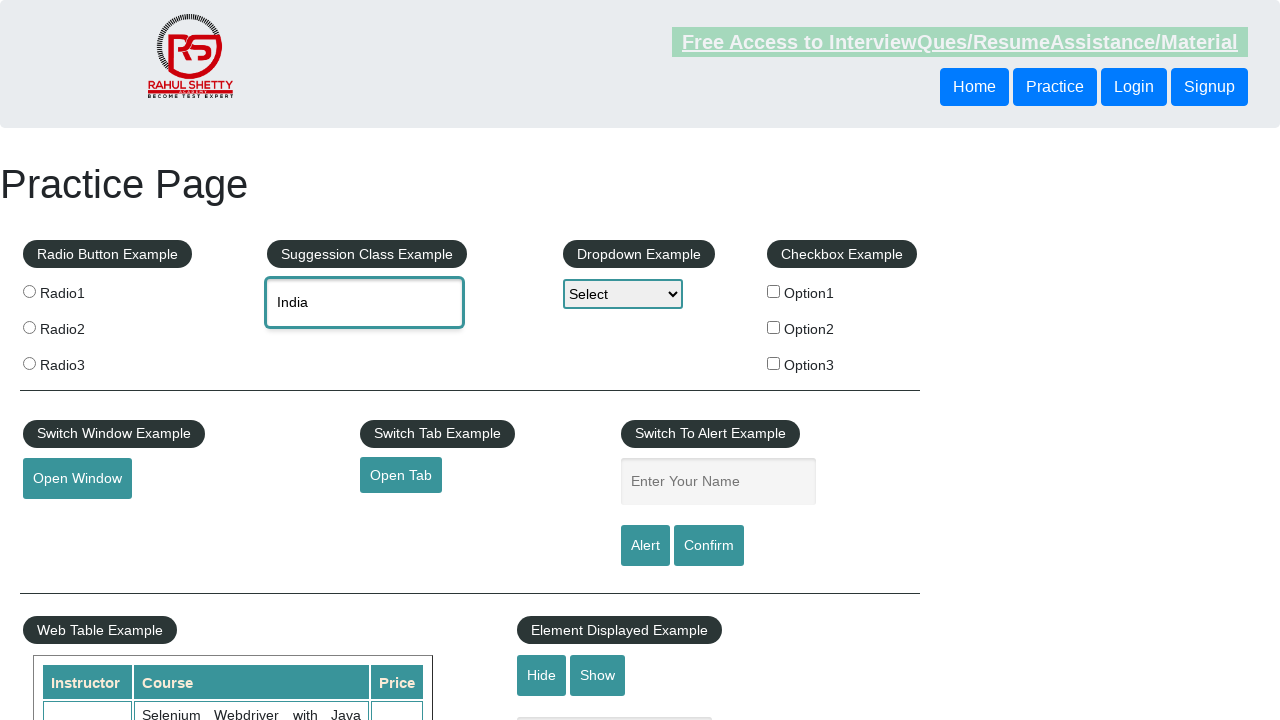

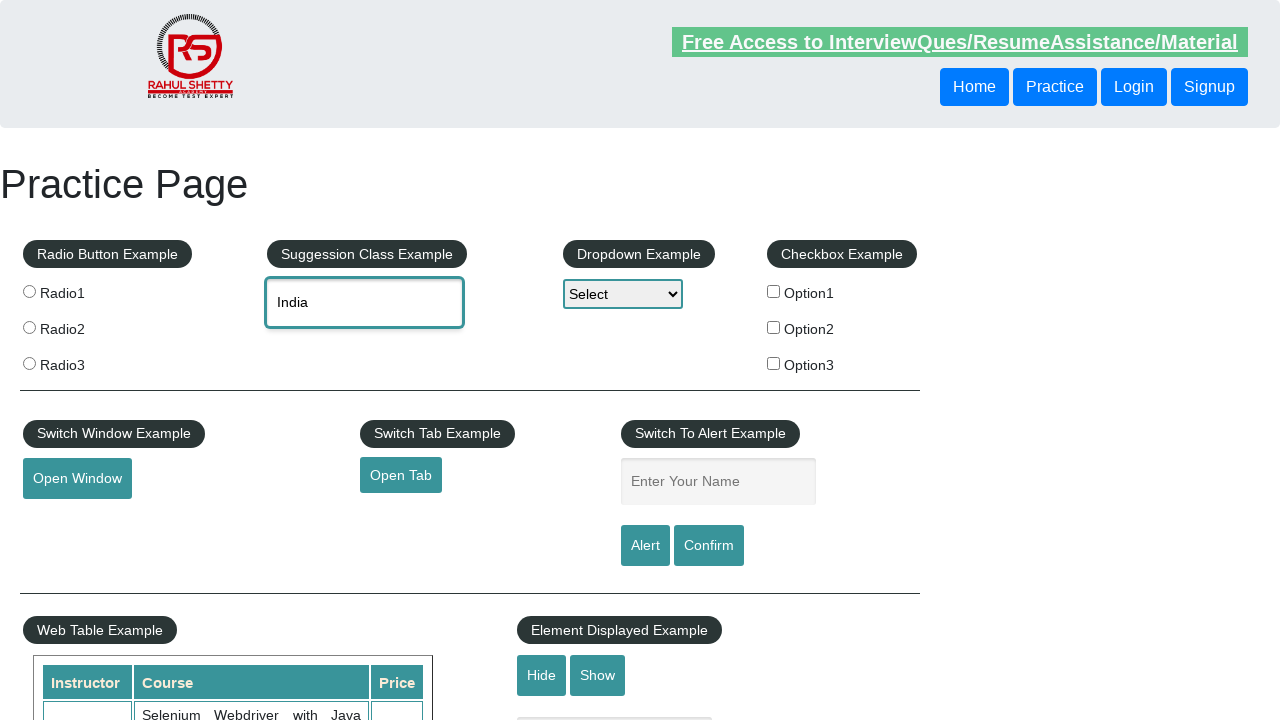